Navigates to the Rahul Shetty Academy Automation Practice page and waits for it to load. The script sets up basic browser configuration but performs no further actions.

Starting URL: https://rahulshettyacademy.com/AutomationPractice/#

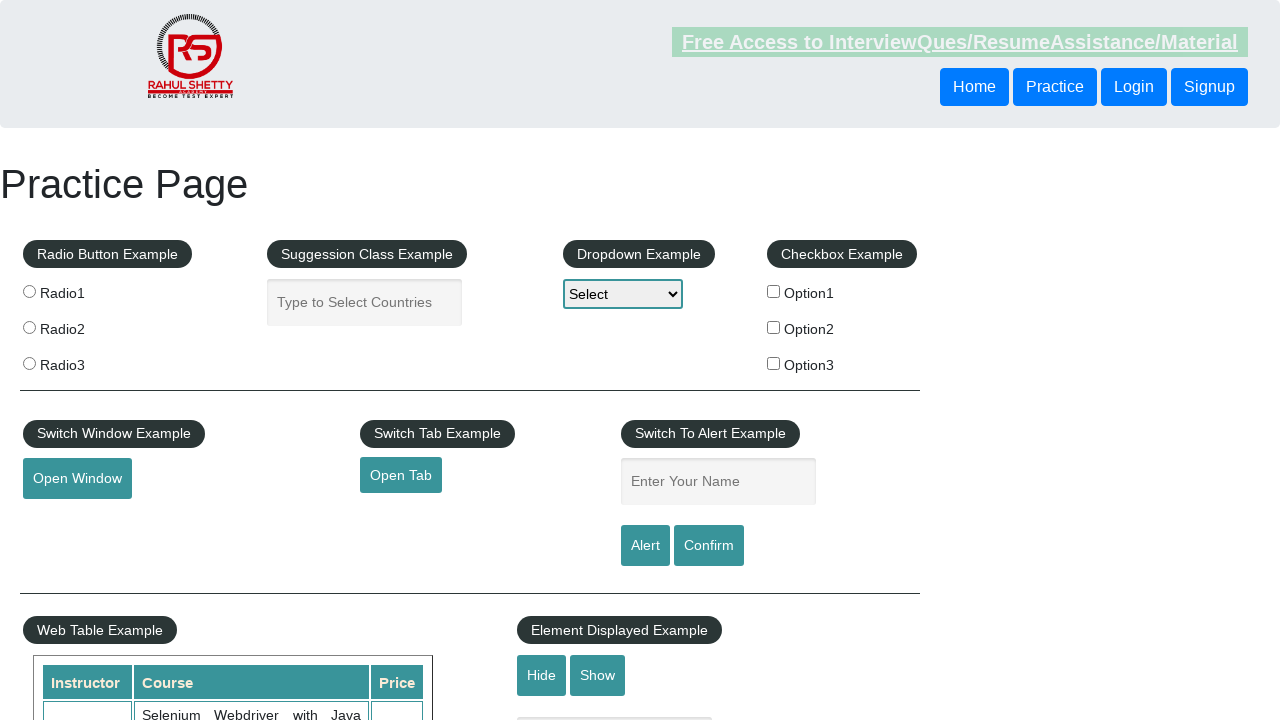

Waited for page to reach domcontentloaded state
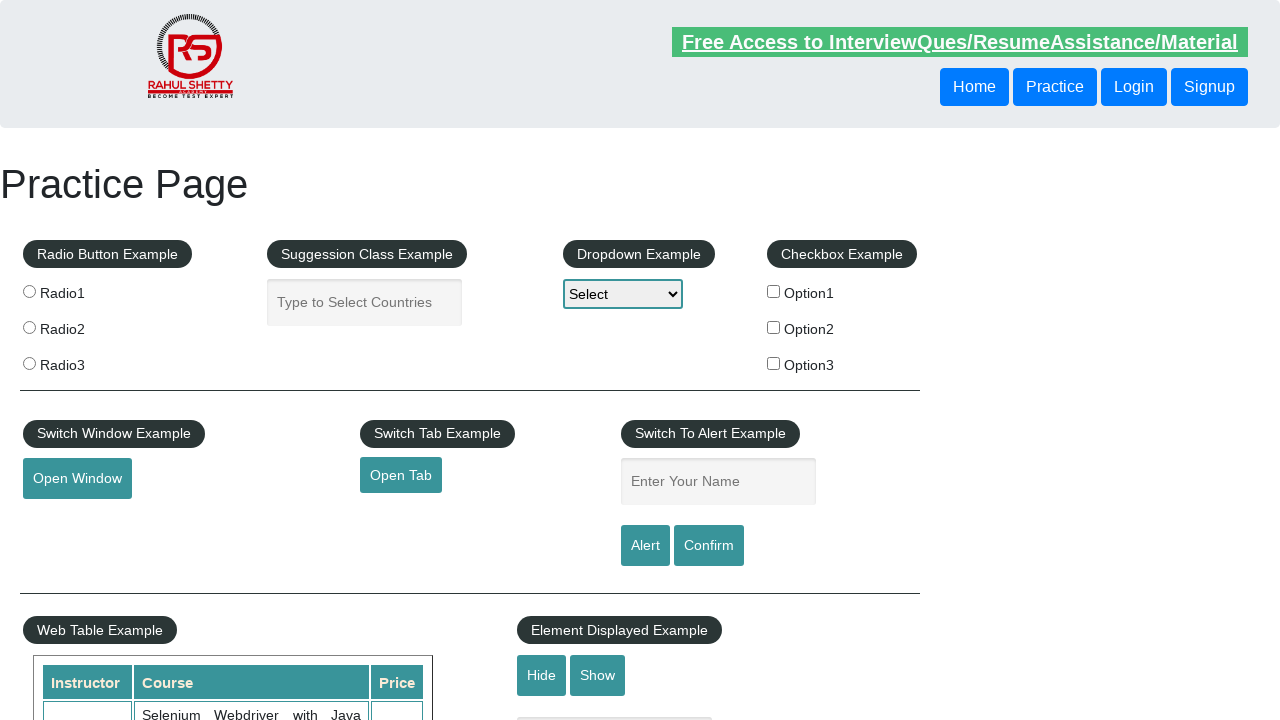

Verified body element is present on the page
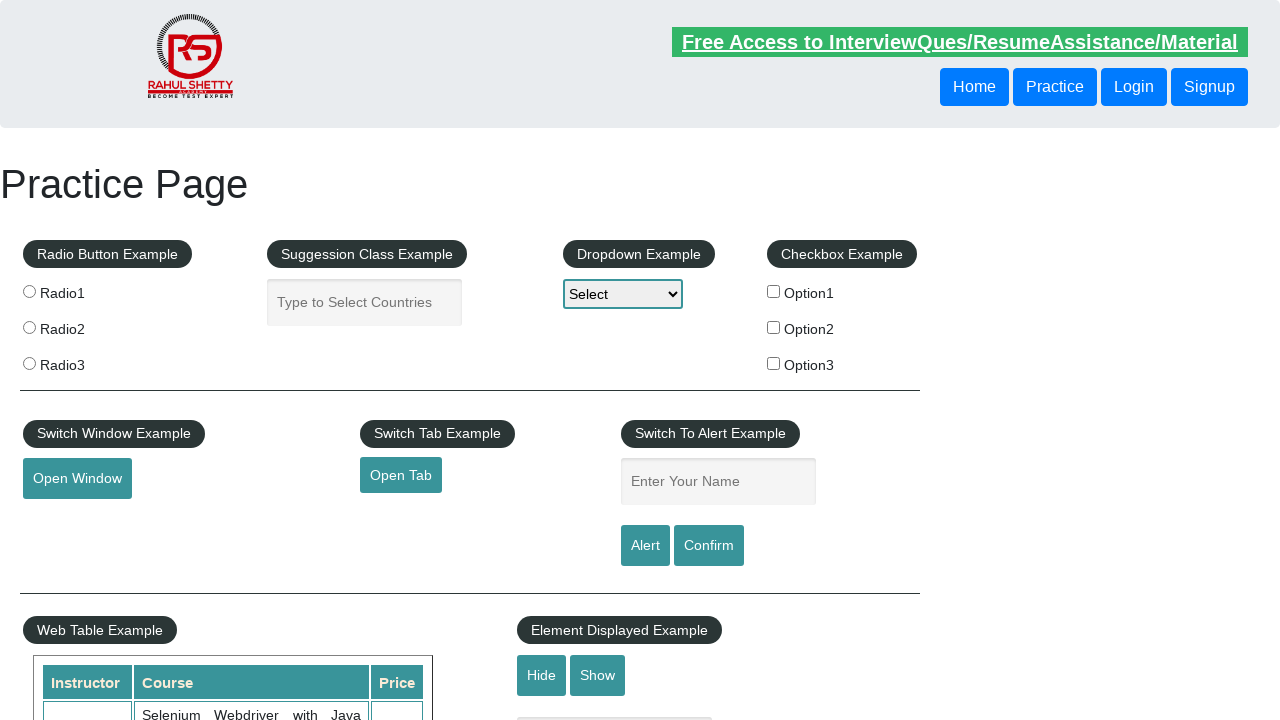

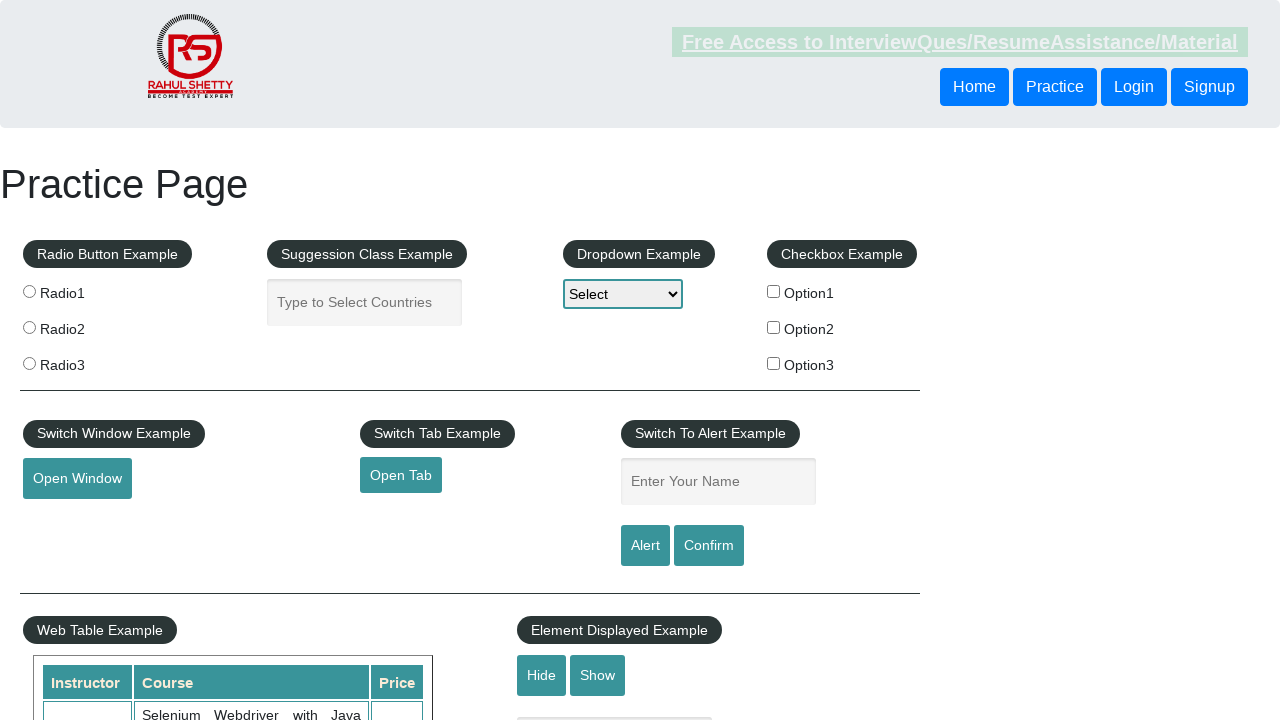